Tests alert handling by clicking a button that triggers an alert and then accepting/dismissing the alert dialog

Starting URL: https://formy-project.herokuapp.com/switch-window

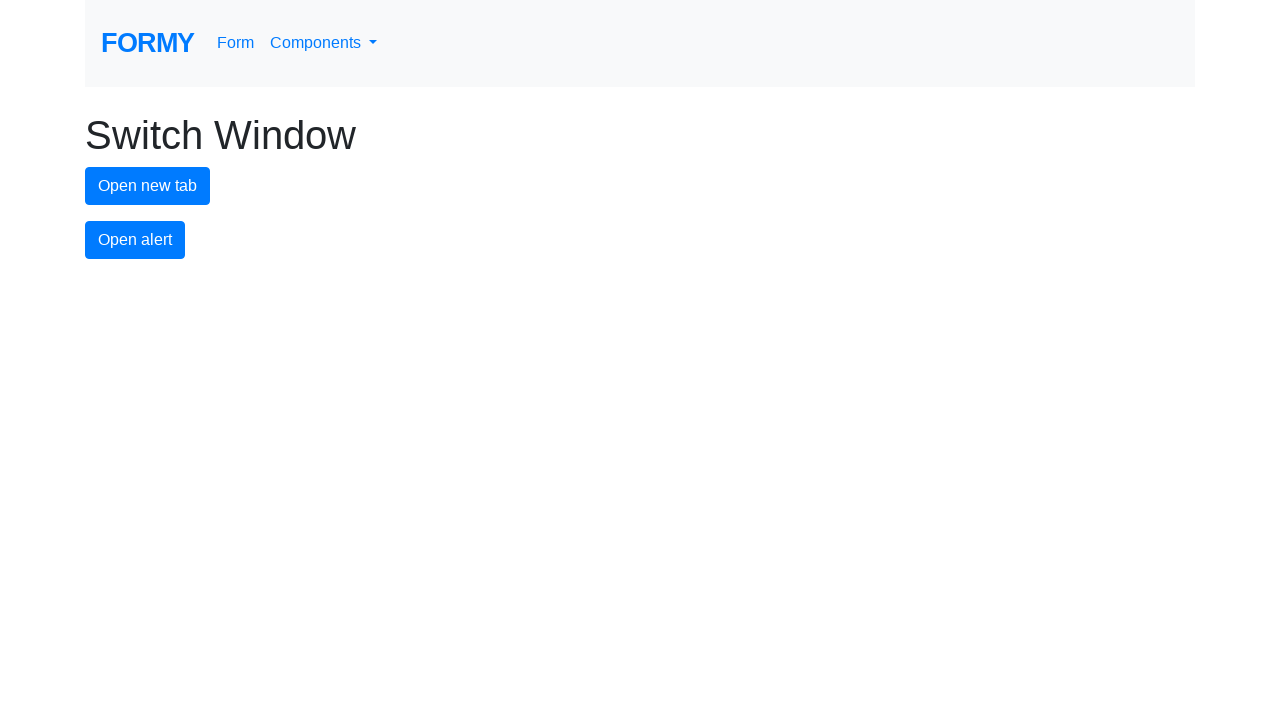

Clicked alert button to trigger alert dialog at (135, 240) on #alert-button
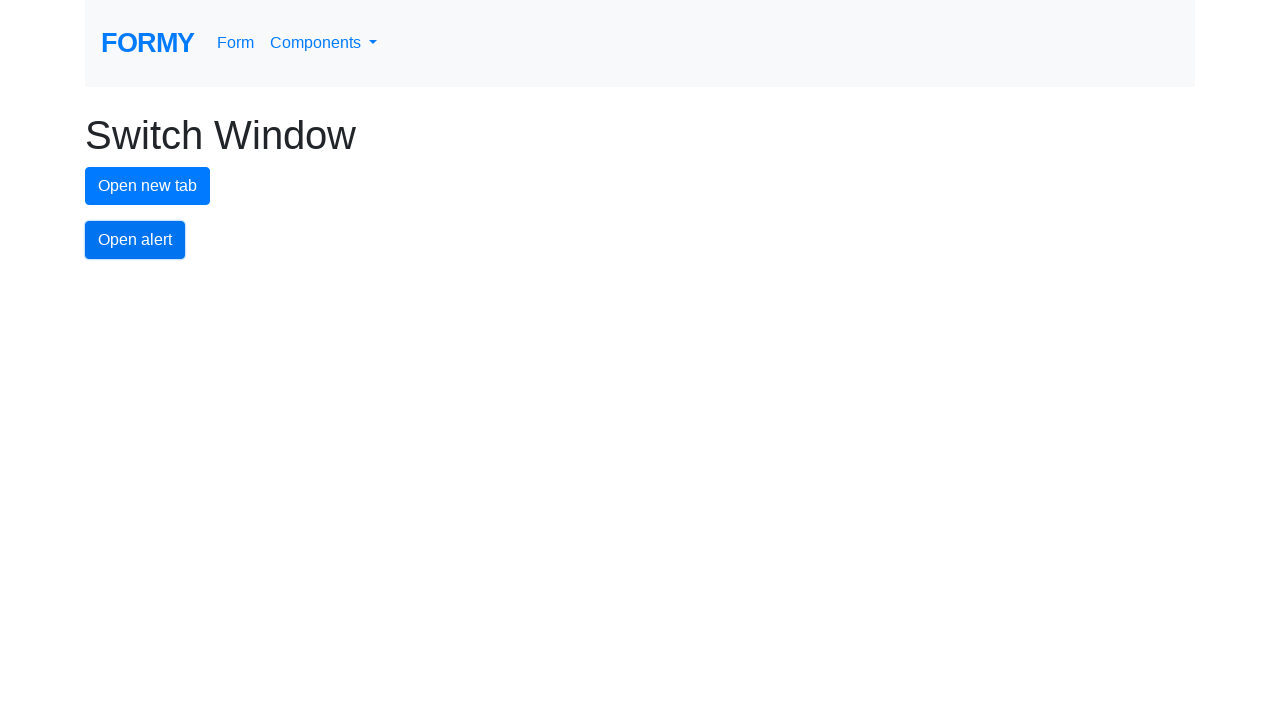

Set up dialog handler to accept alerts
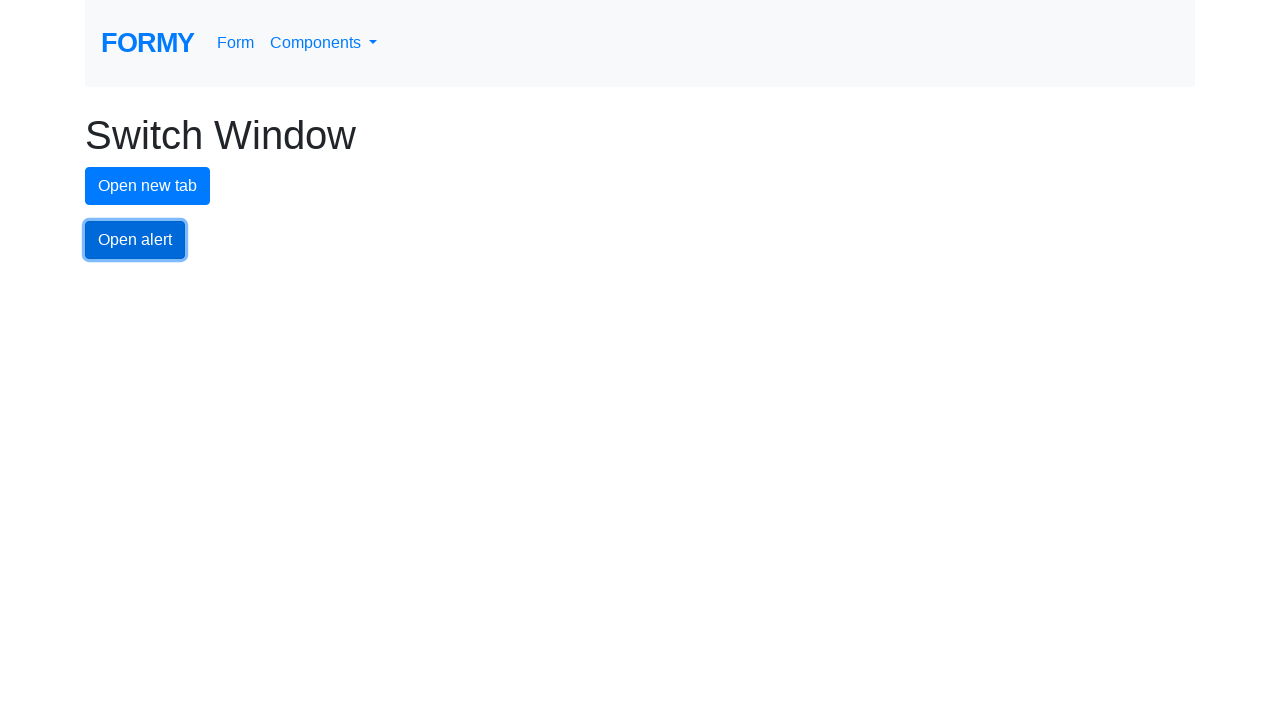

Clicked alert button again to trigger and accept alert at (135, 240) on #alert-button
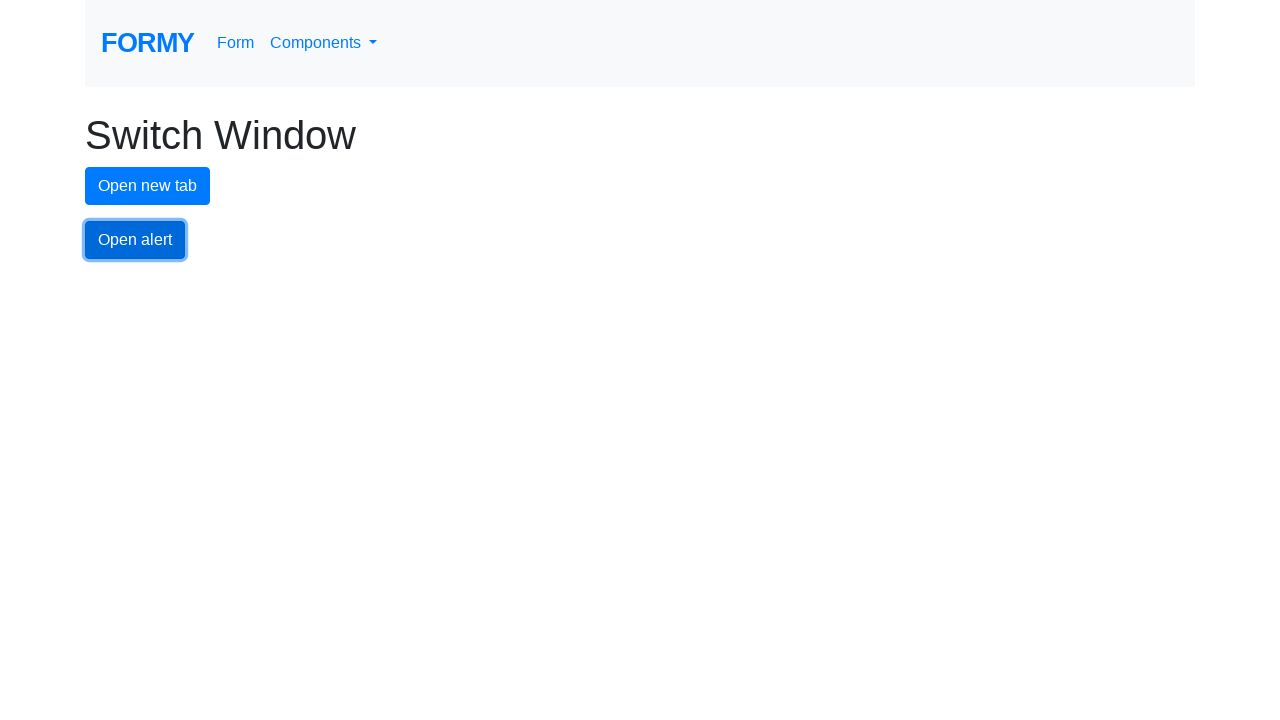

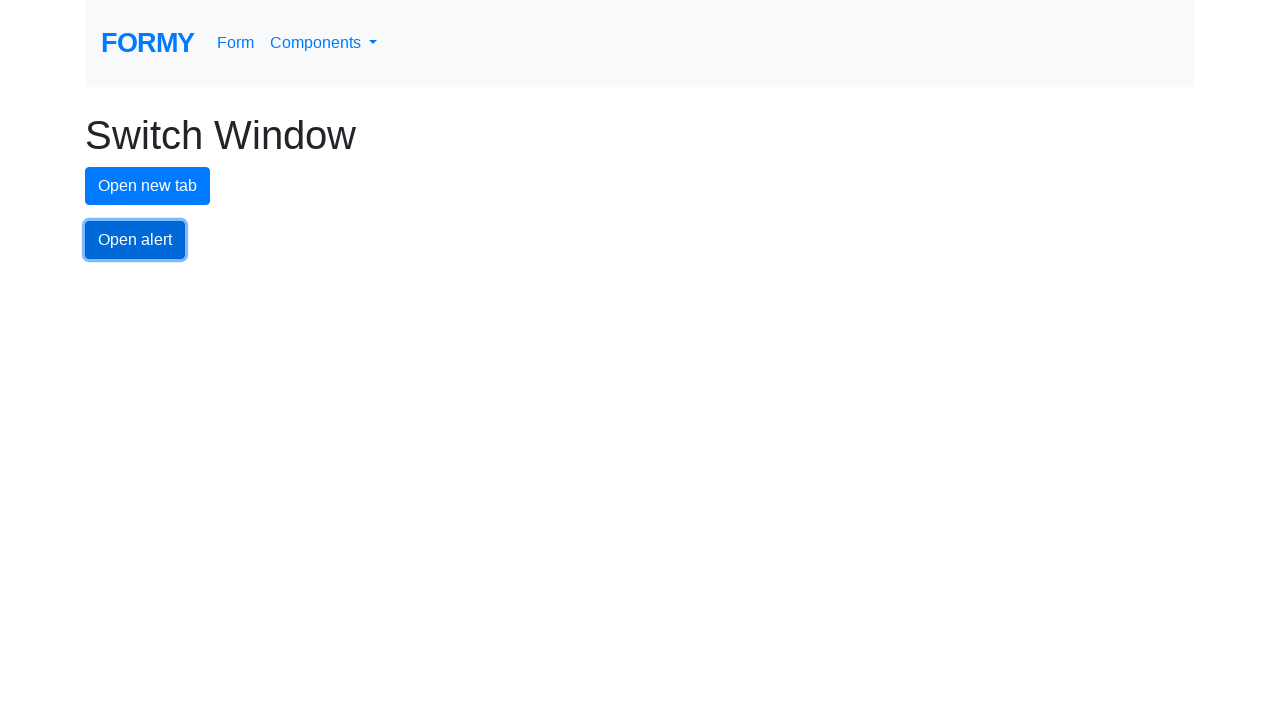